Tests login form validation when only password is provided but username is empty, using different password values

Starting URL: https://www.saucedemo.com/

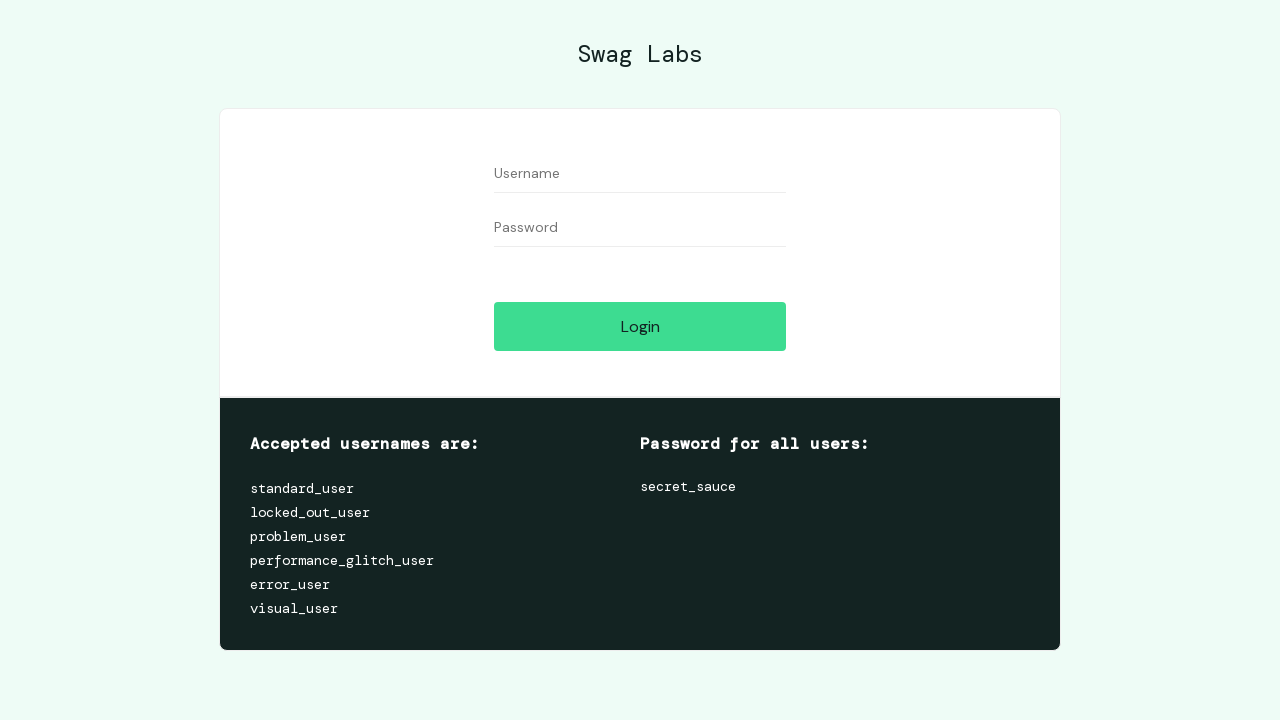

Cleared username field on #user-name
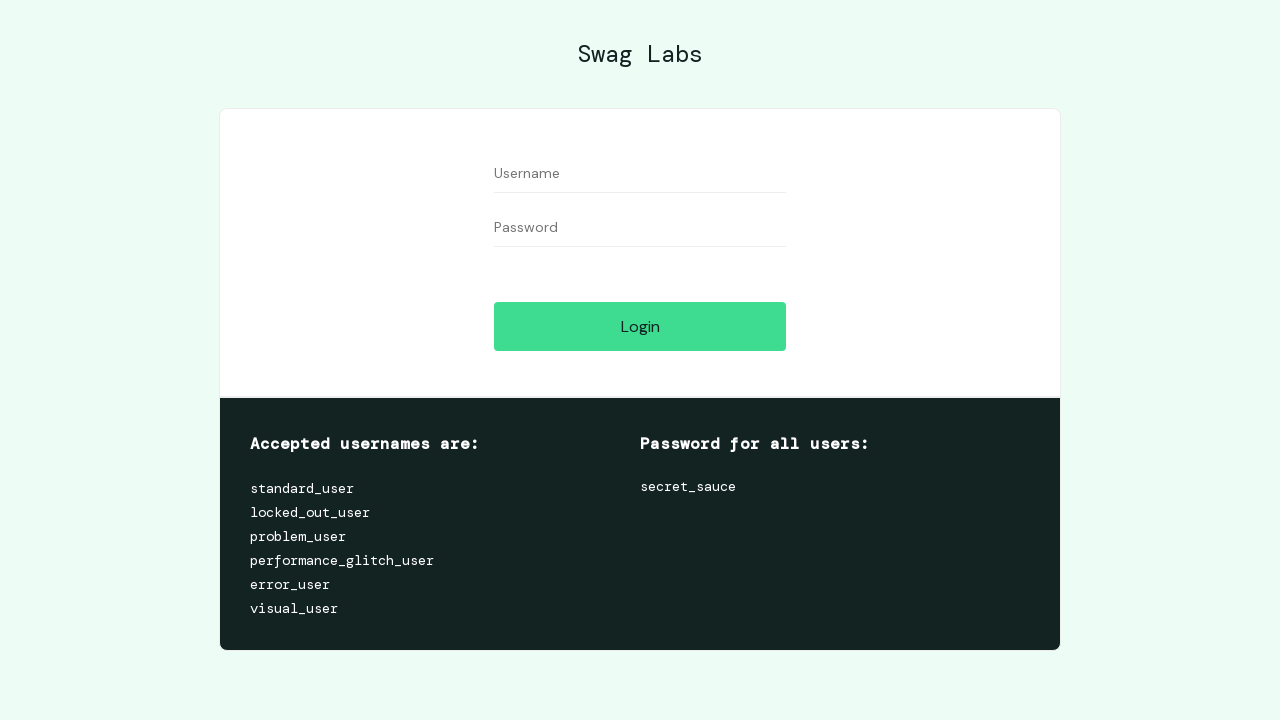

Filled password field with 'random_passowrd' on #password
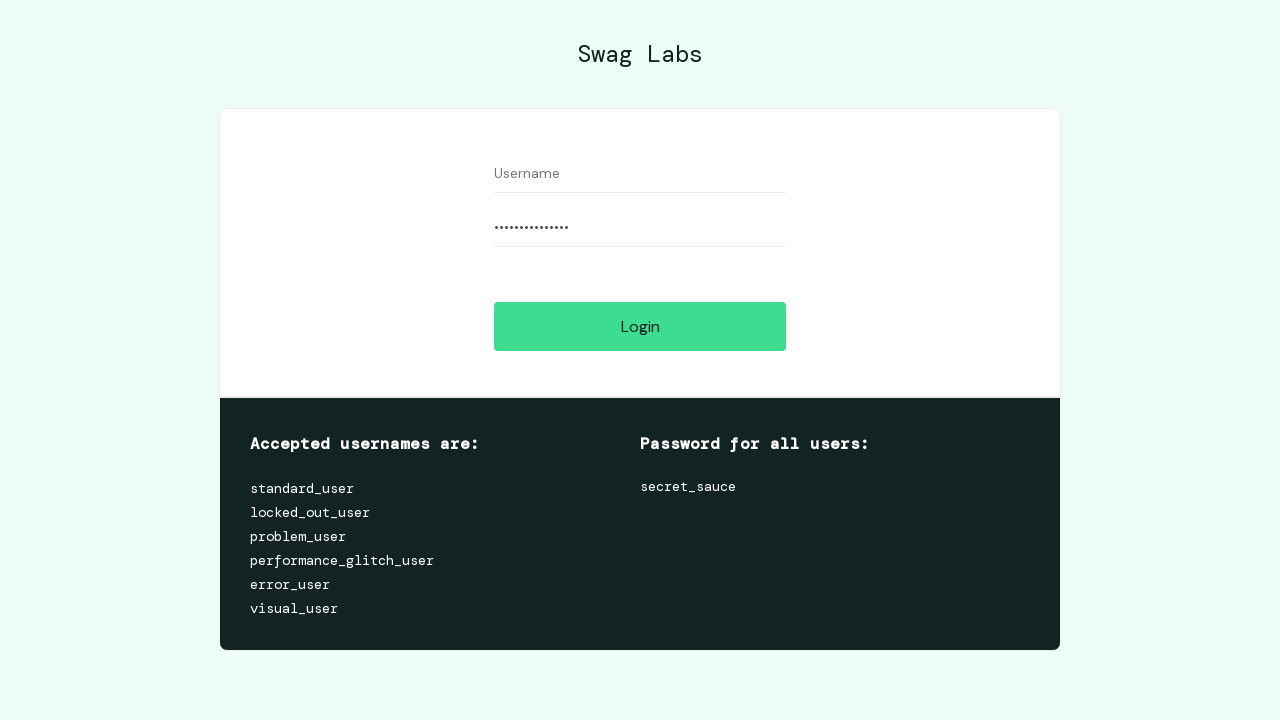

Clicked login button with empty username and password at (640, 326) on #login-button
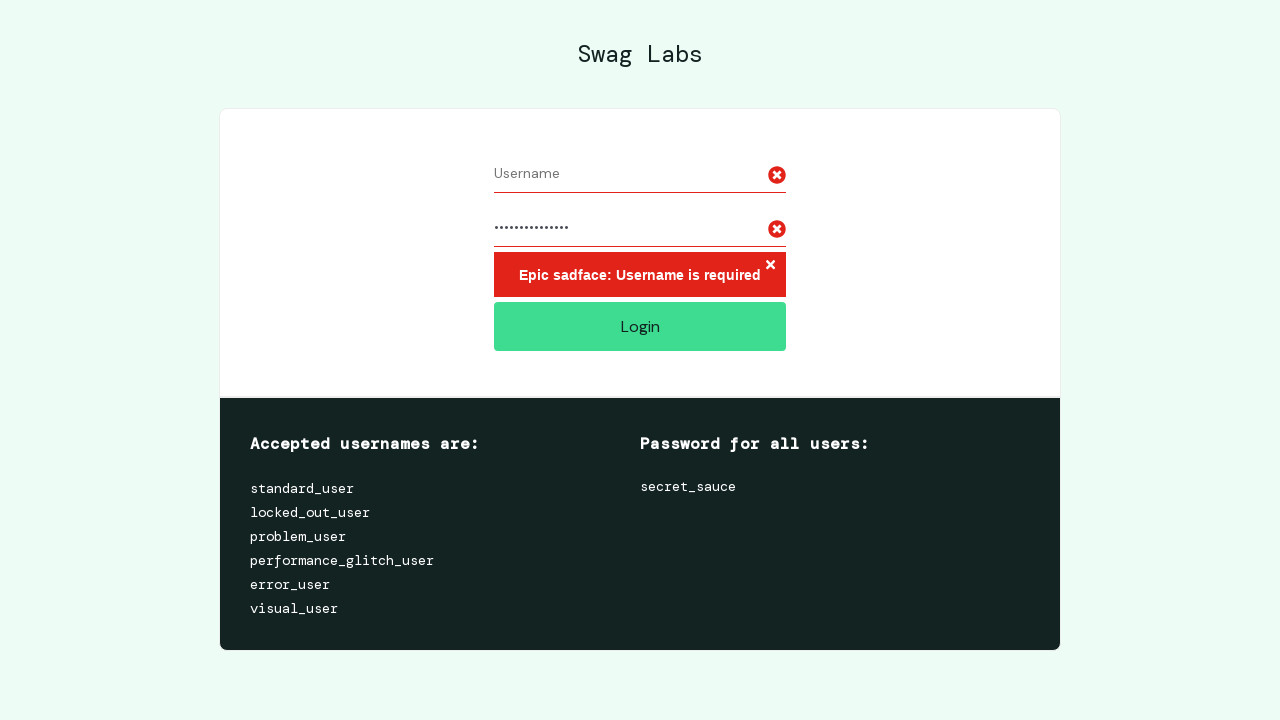

Error message container appeared
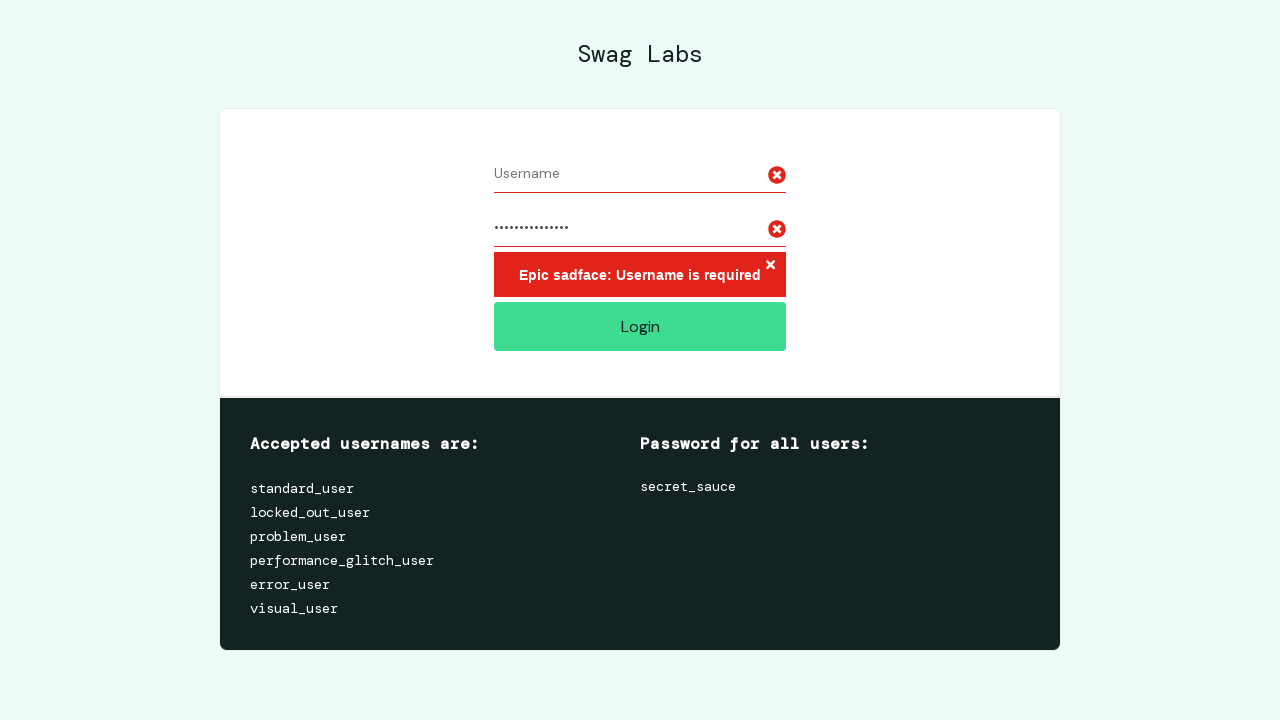

Retrieved error message: 'Epic sadface: Username is required'
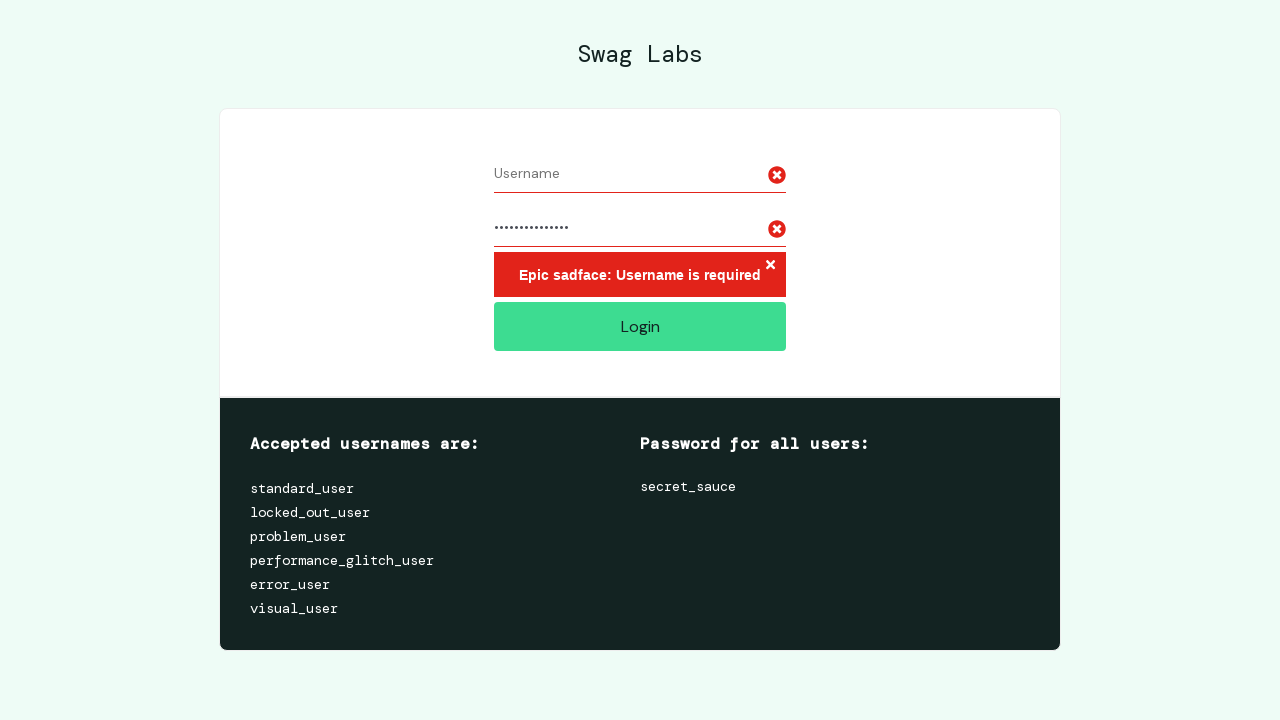

Verified error message contains 'Username is required'
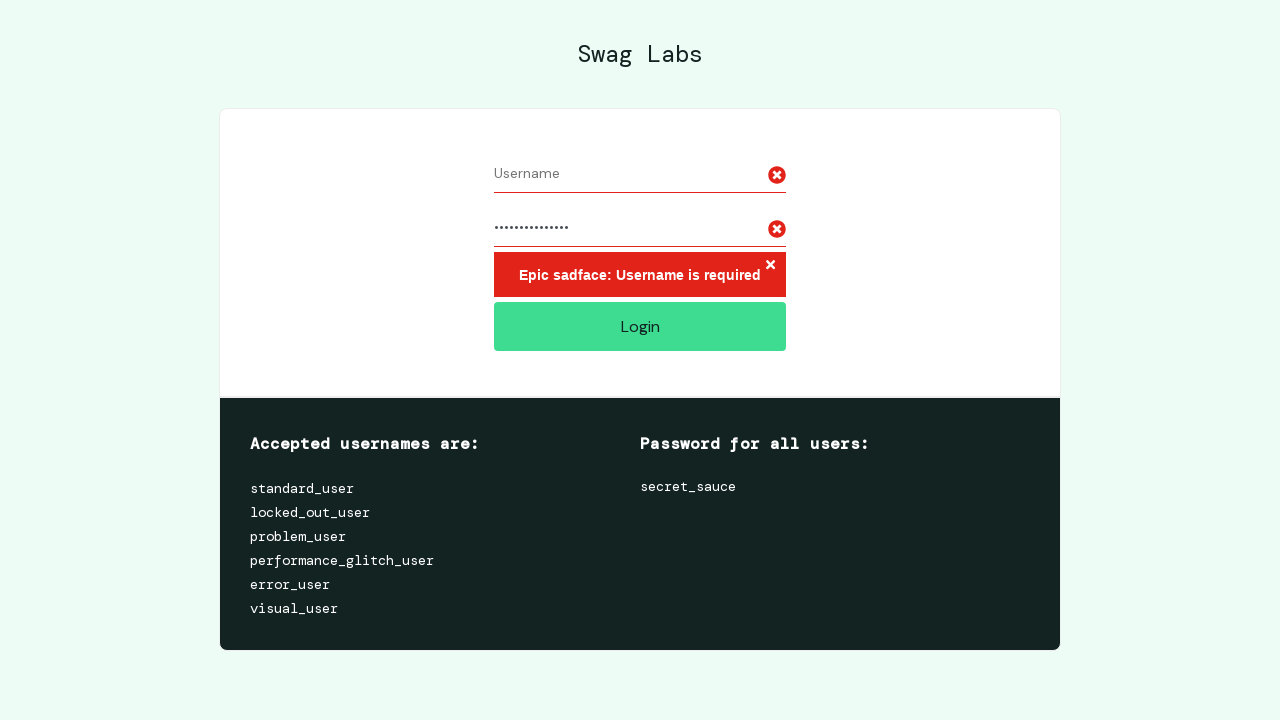

Reloaded page to clear form for next iteration
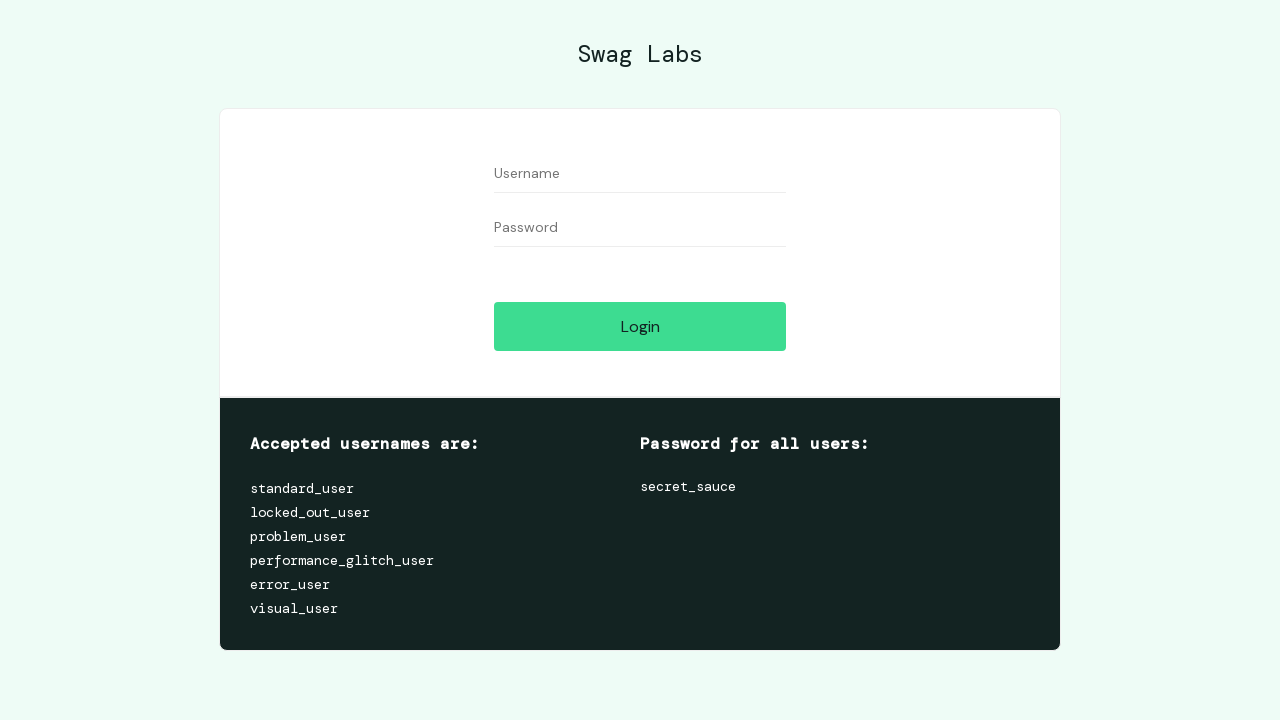

Cleared username field on #user-name
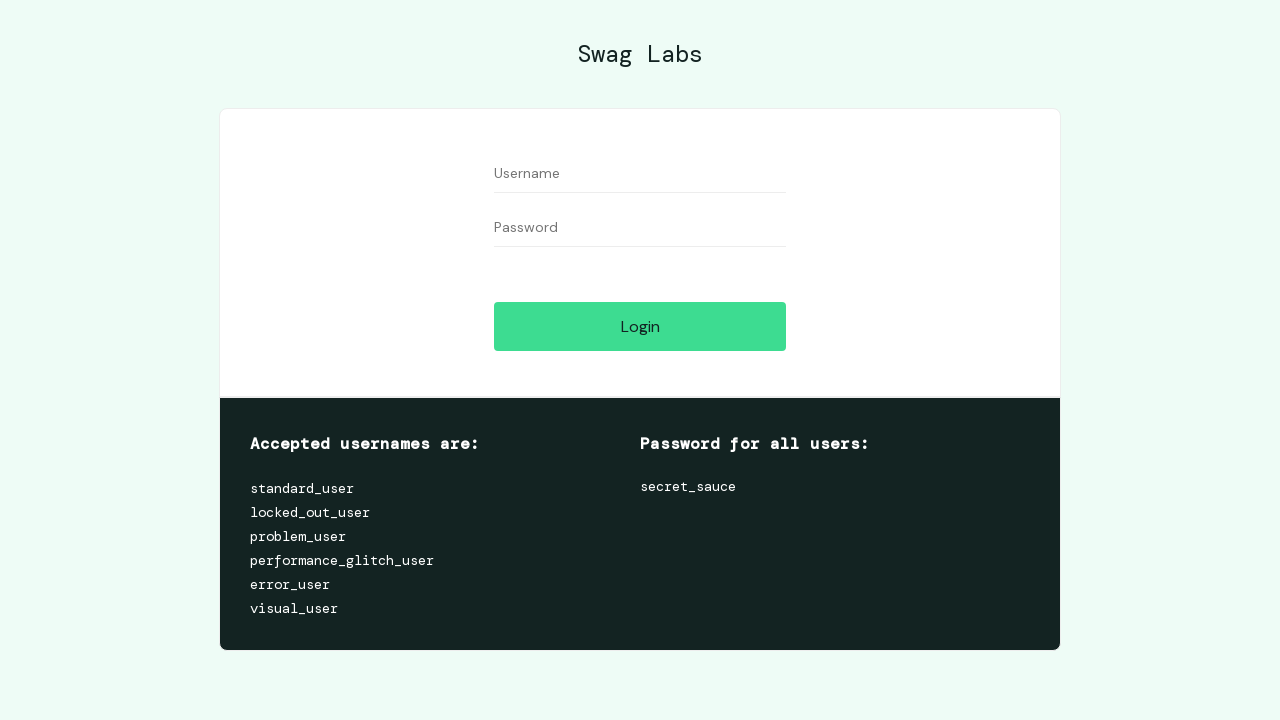

Filled password field with 'secret_sauce' on #password
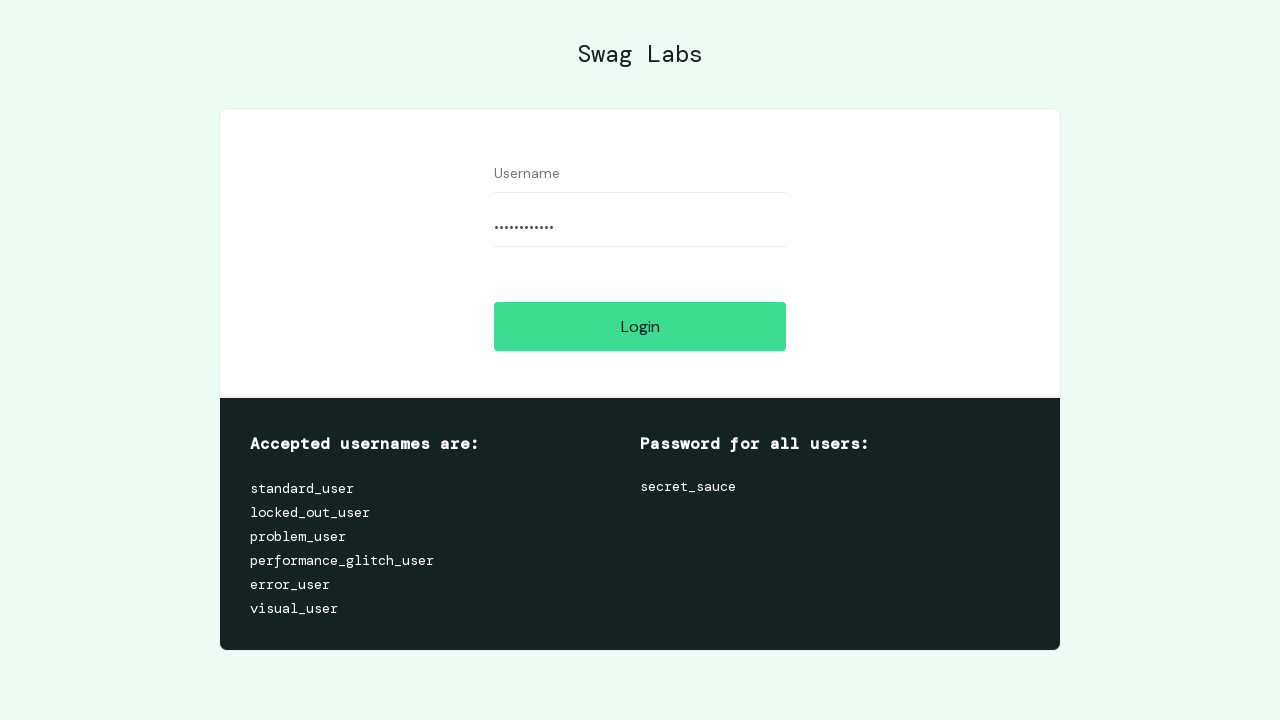

Clicked login button with empty username and password at (640, 326) on #login-button
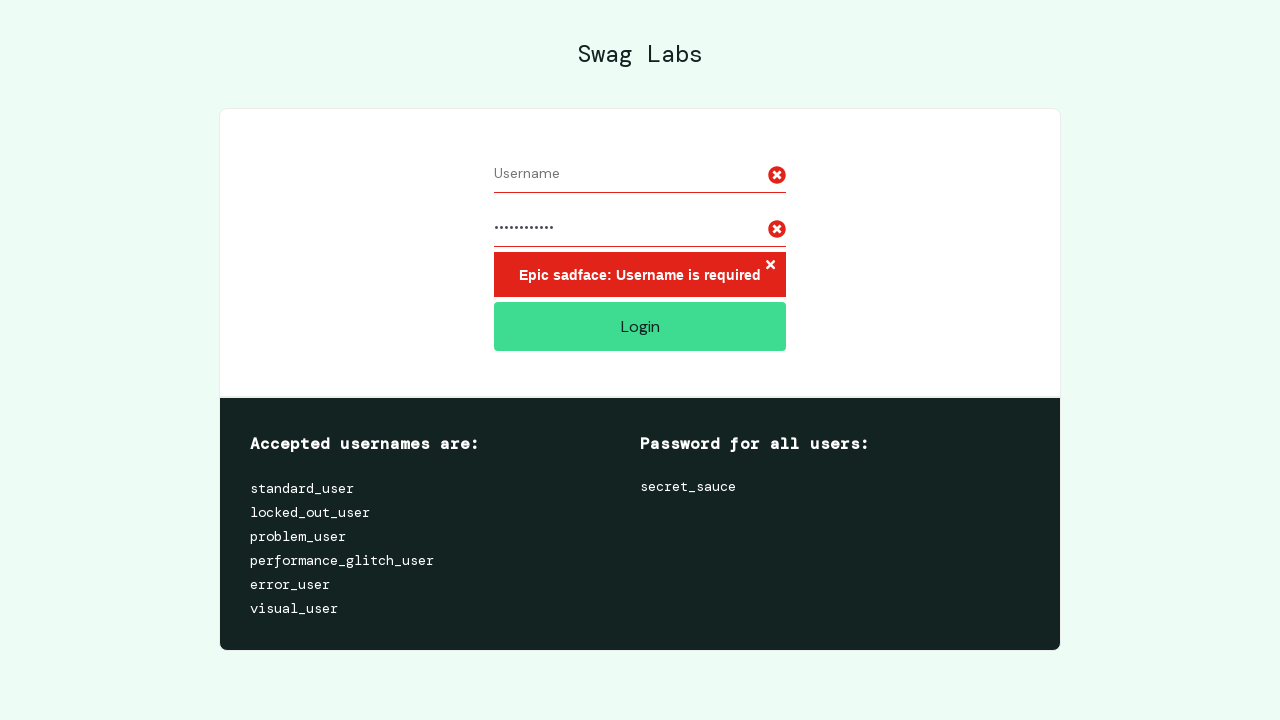

Error message container appeared
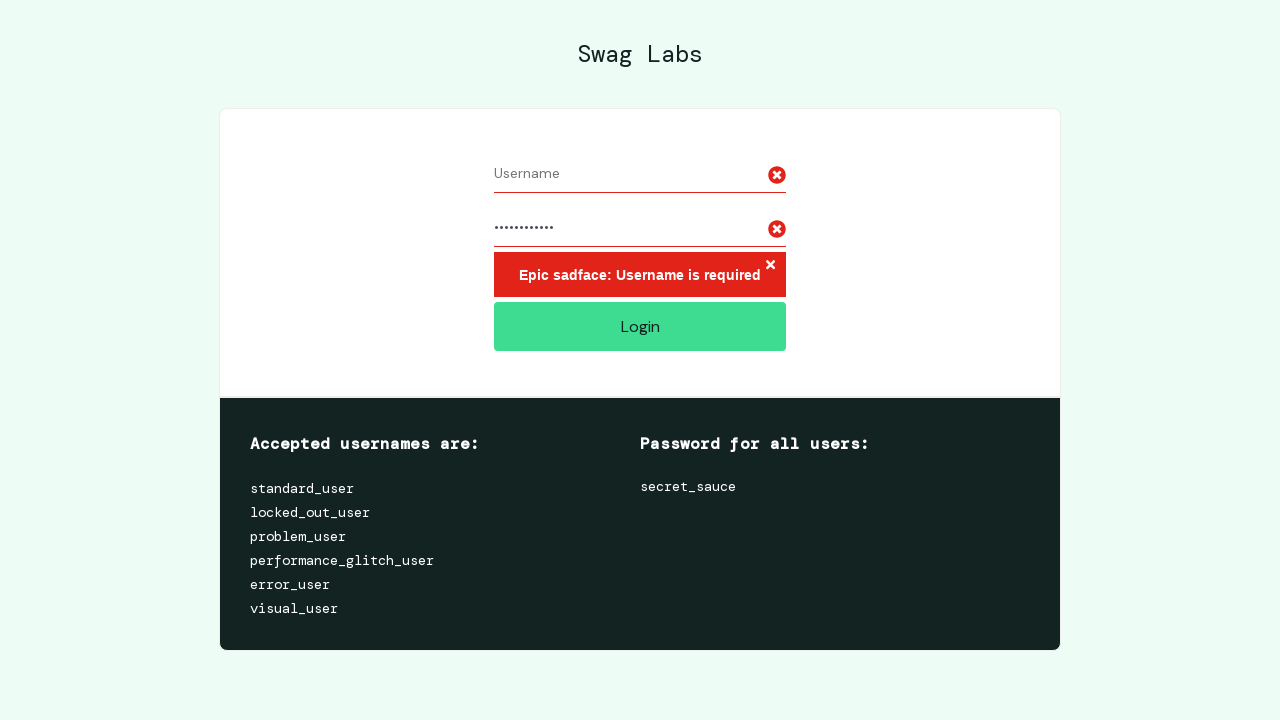

Retrieved error message: 'Epic sadface: Username is required'
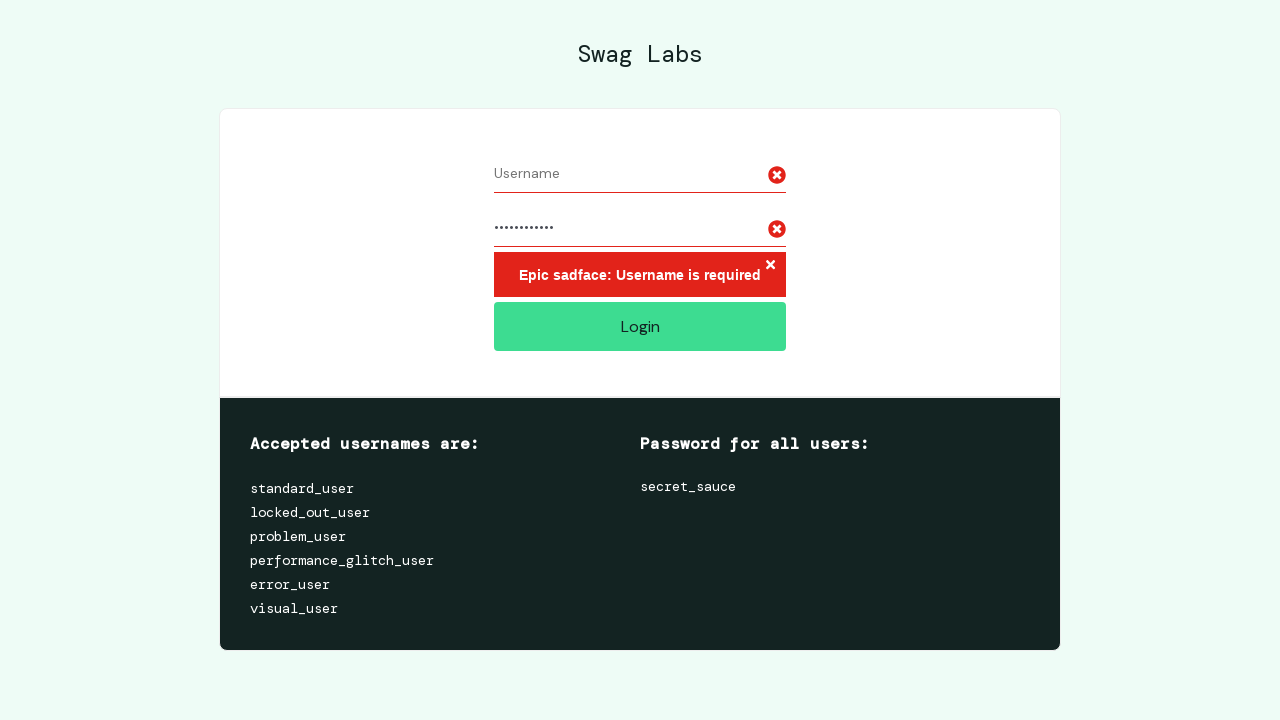

Verified error message contains 'Username is required'
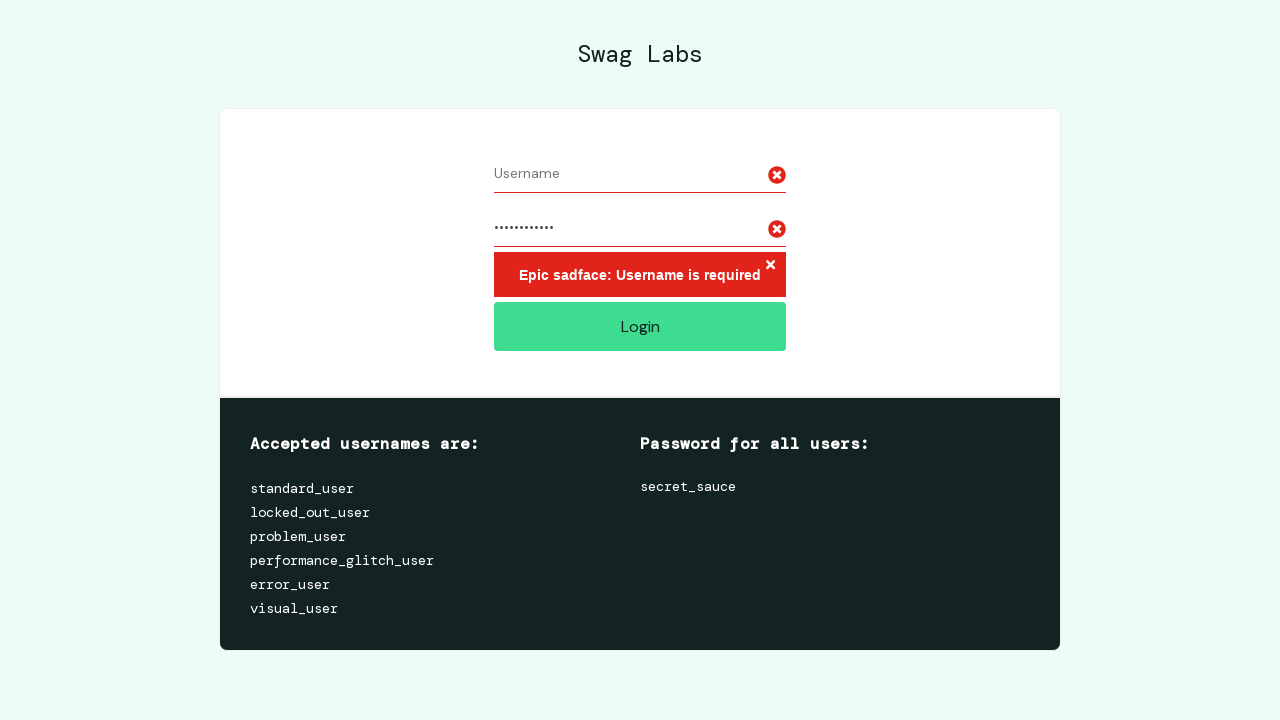

Reloaded page to clear form for next iteration
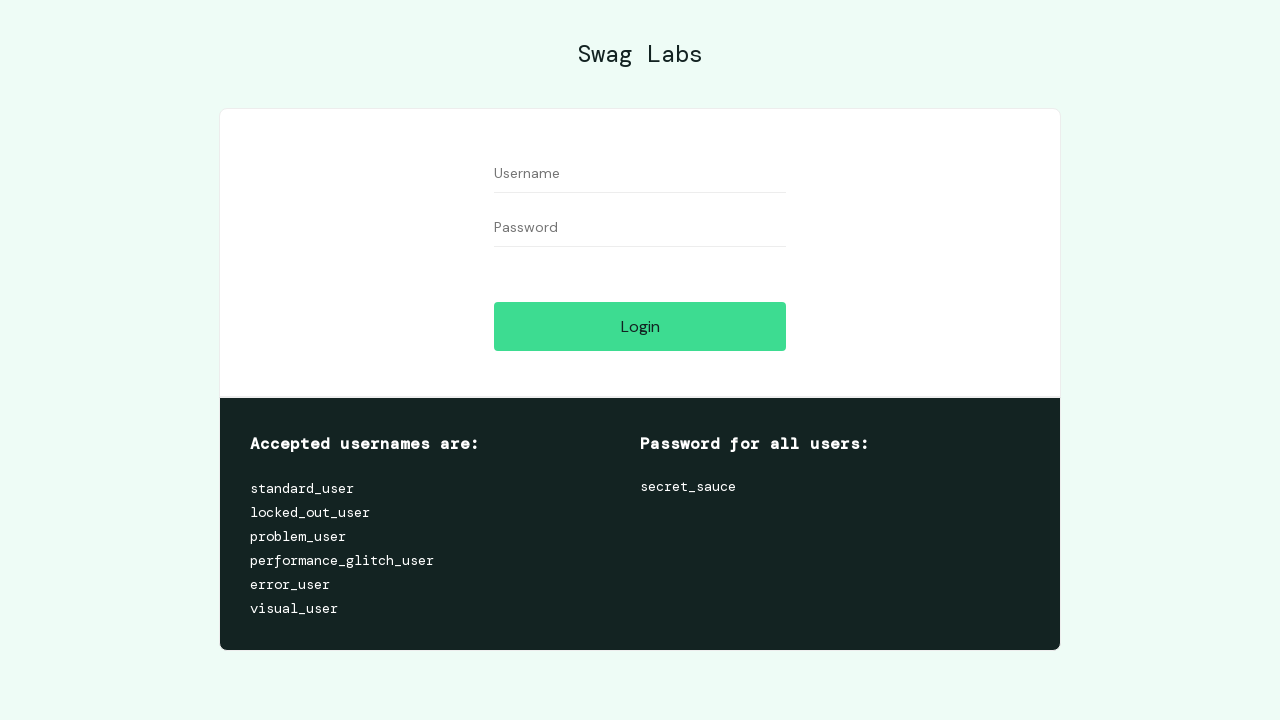

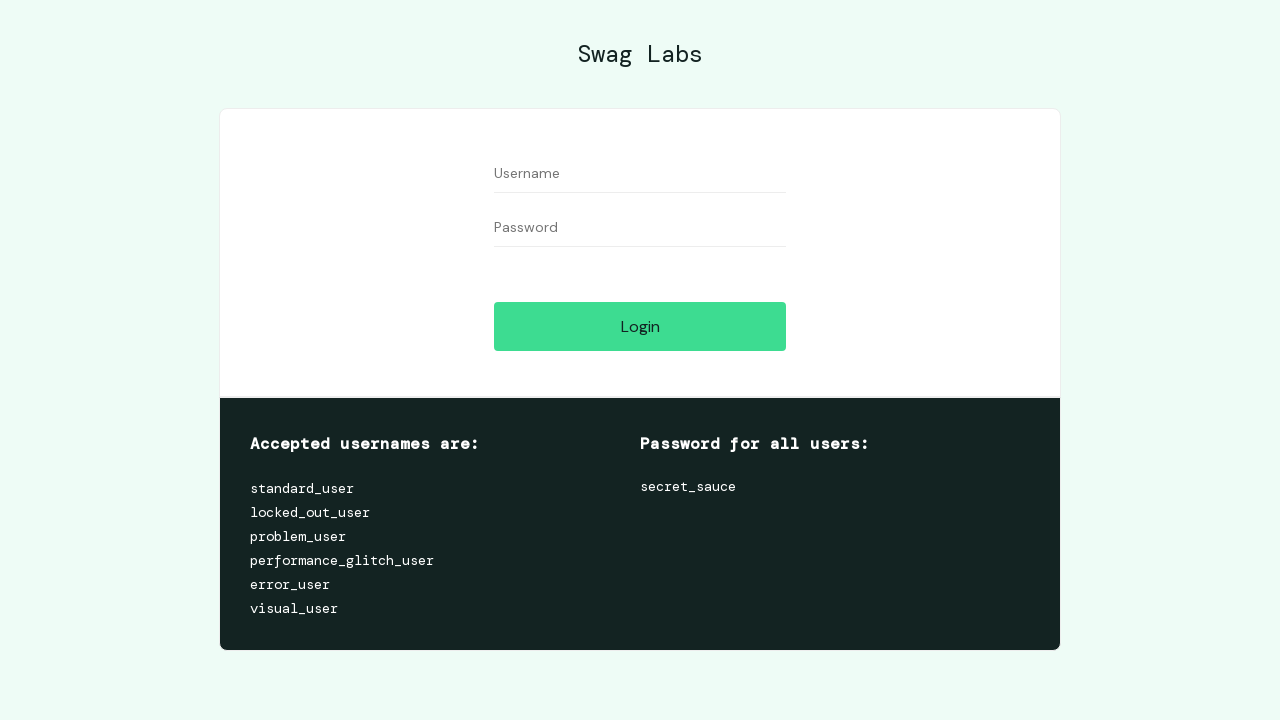